Tests filtering to display only completed todo items

Starting URL: https://demo.playwright.dev/todomvc

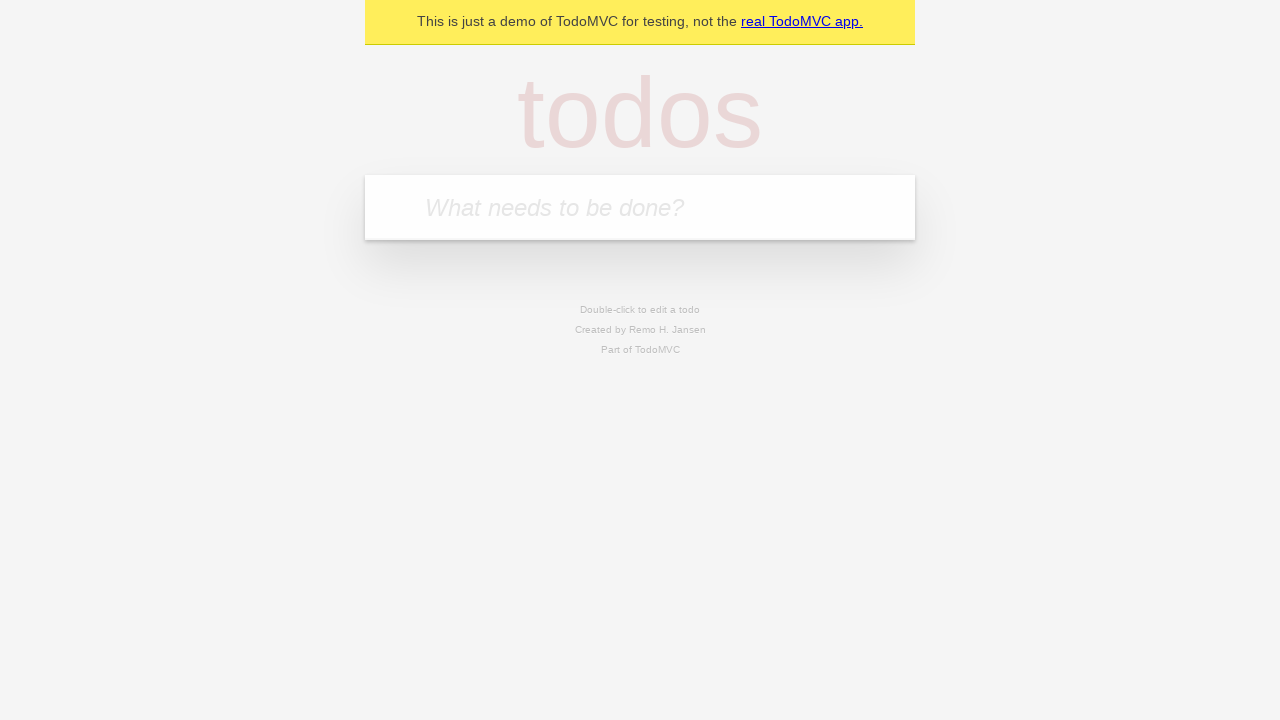

Filled todo input with 'buy some cheese' on internal:attr=[placeholder="What needs to be done?"i]
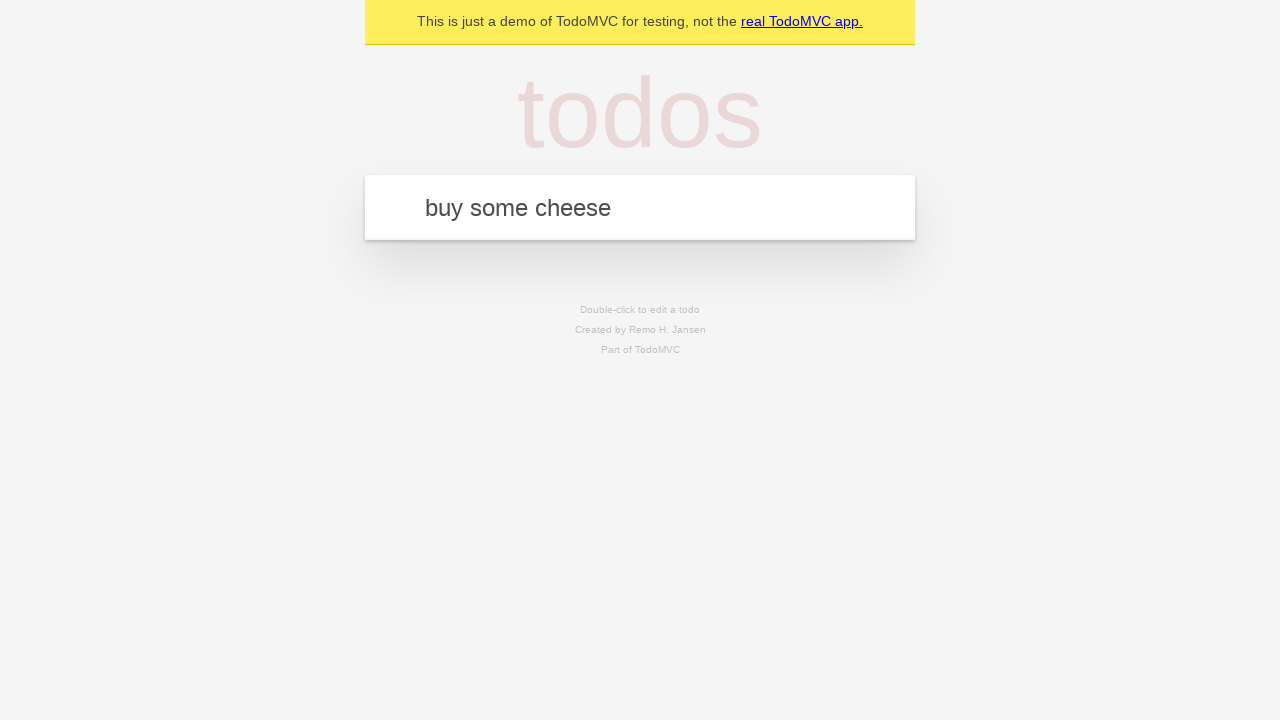

Pressed Enter to add todo 'buy some cheese' on internal:attr=[placeholder="What needs to be done?"i]
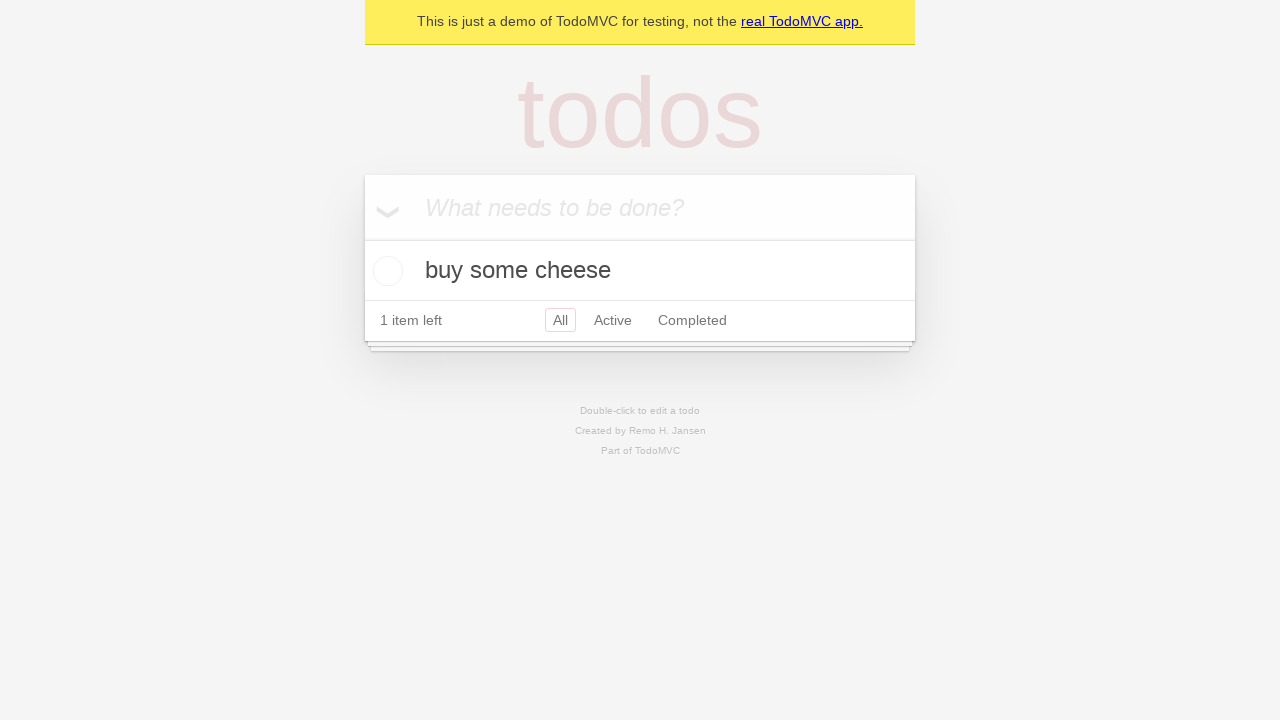

Filled todo input with 'feed the cat' on internal:attr=[placeholder="What needs to be done?"i]
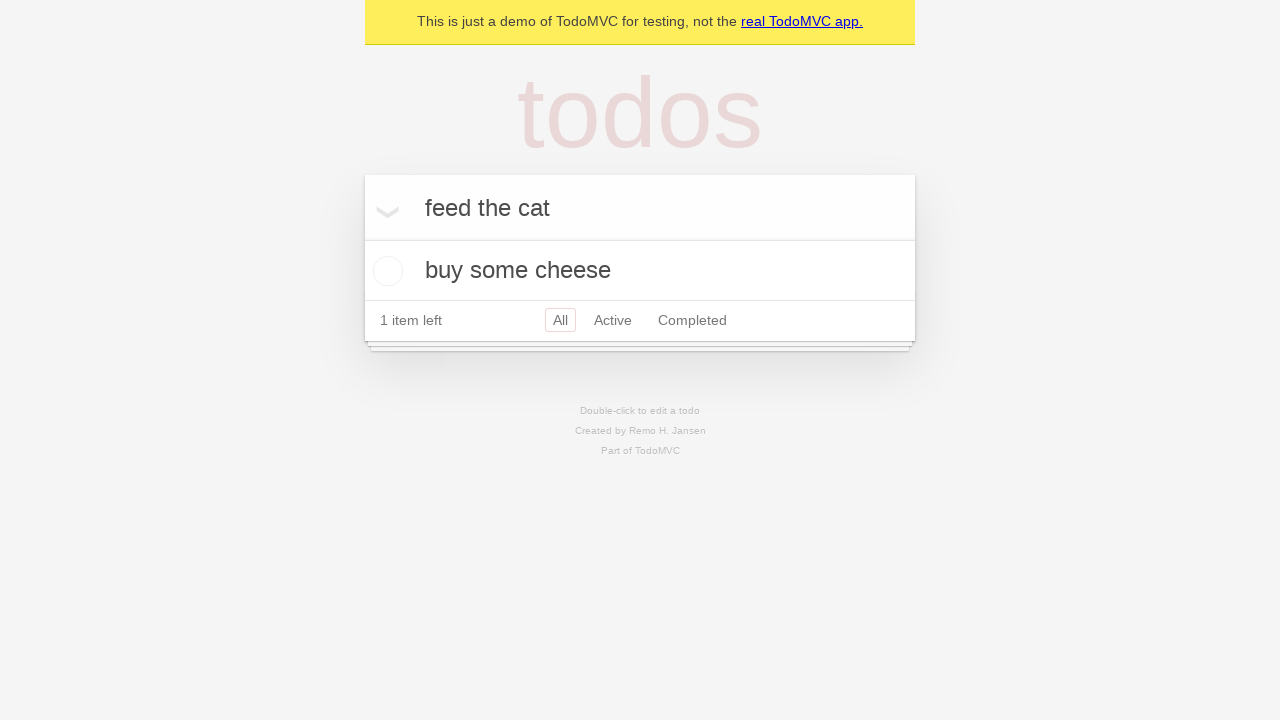

Pressed Enter to add todo 'feed the cat' on internal:attr=[placeholder="What needs to be done?"i]
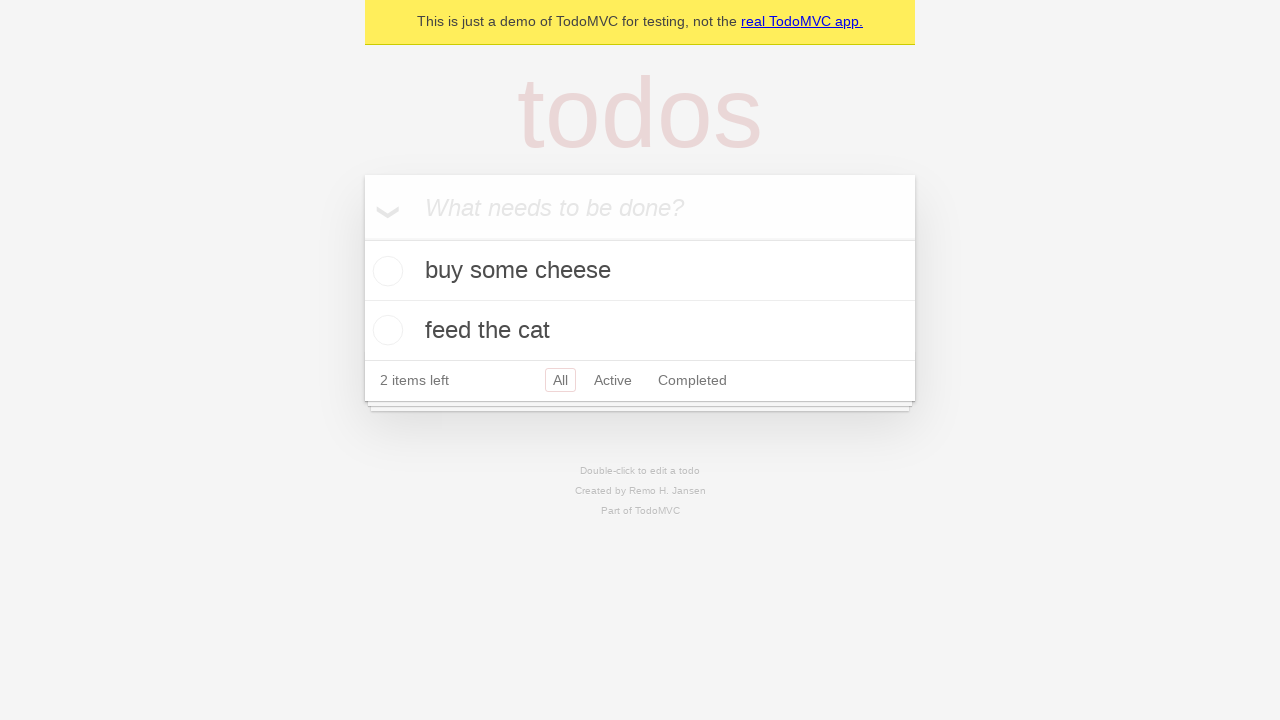

Filled todo input with 'book a doctors appointment' on internal:attr=[placeholder="What needs to be done?"i]
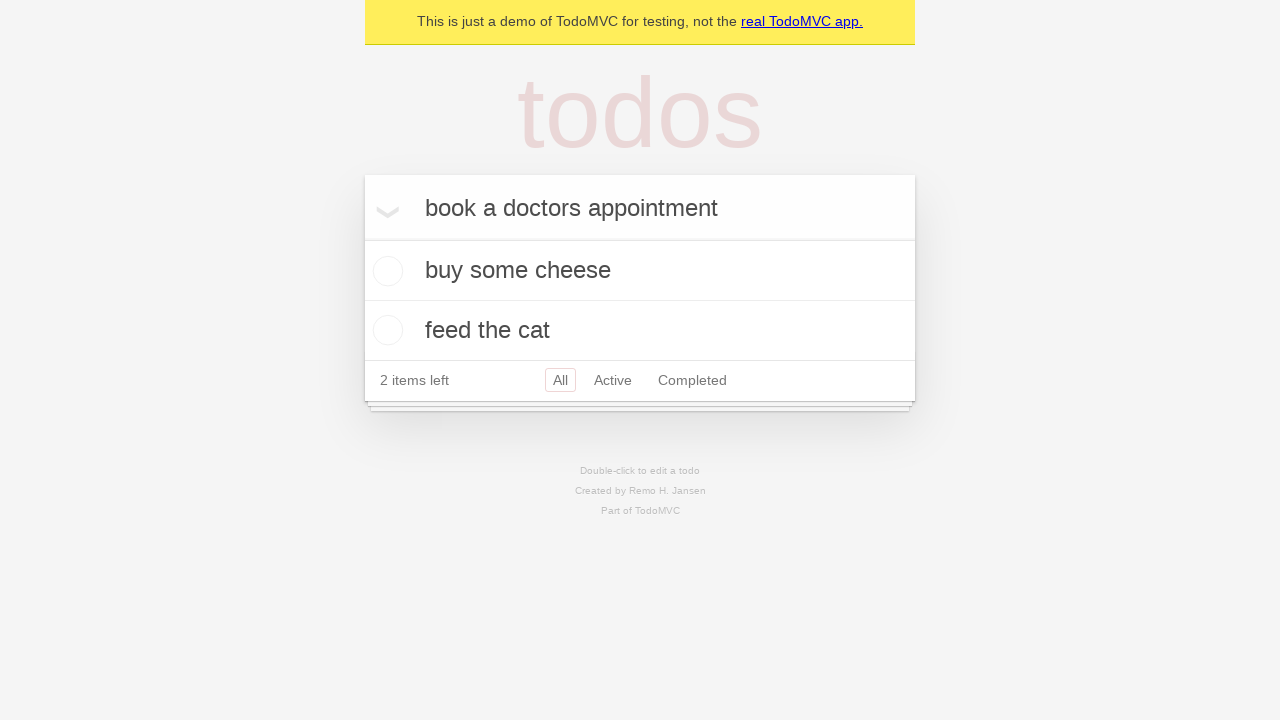

Pressed Enter to add todo 'book a doctors appointment' on internal:attr=[placeholder="What needs to be done?"i]
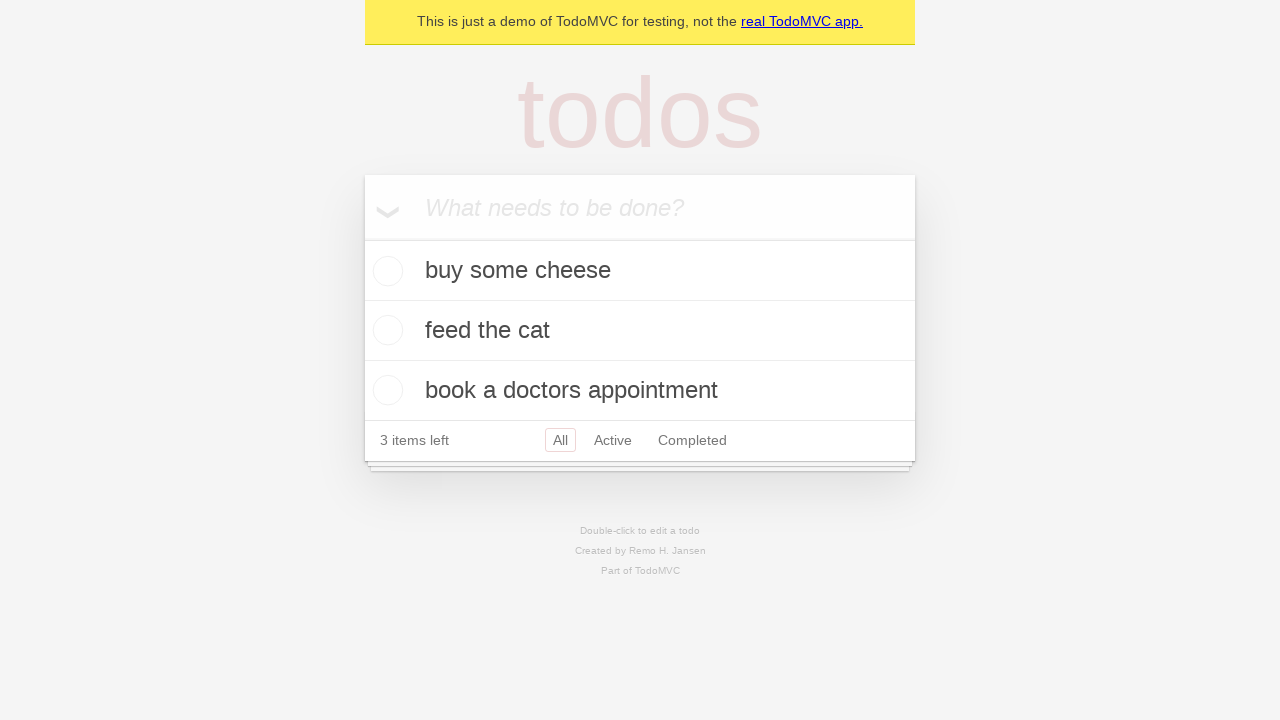

Checked the second todo item as completed at (385, 330) on internal:testid=[data-testid="todo-item"s] >> nth=1 >> internal:role=checkbox
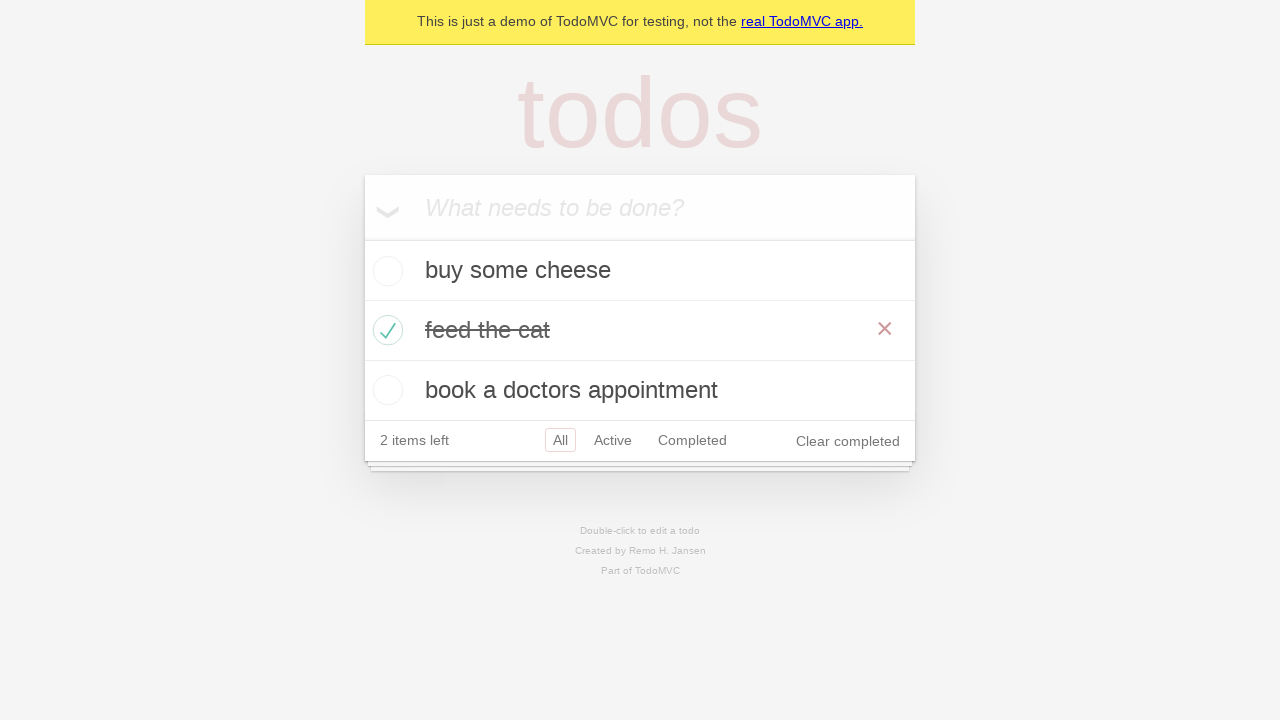

Clicked the 'Completed' filter link at (692, 440) on internal:role=link[name="Completed"i]
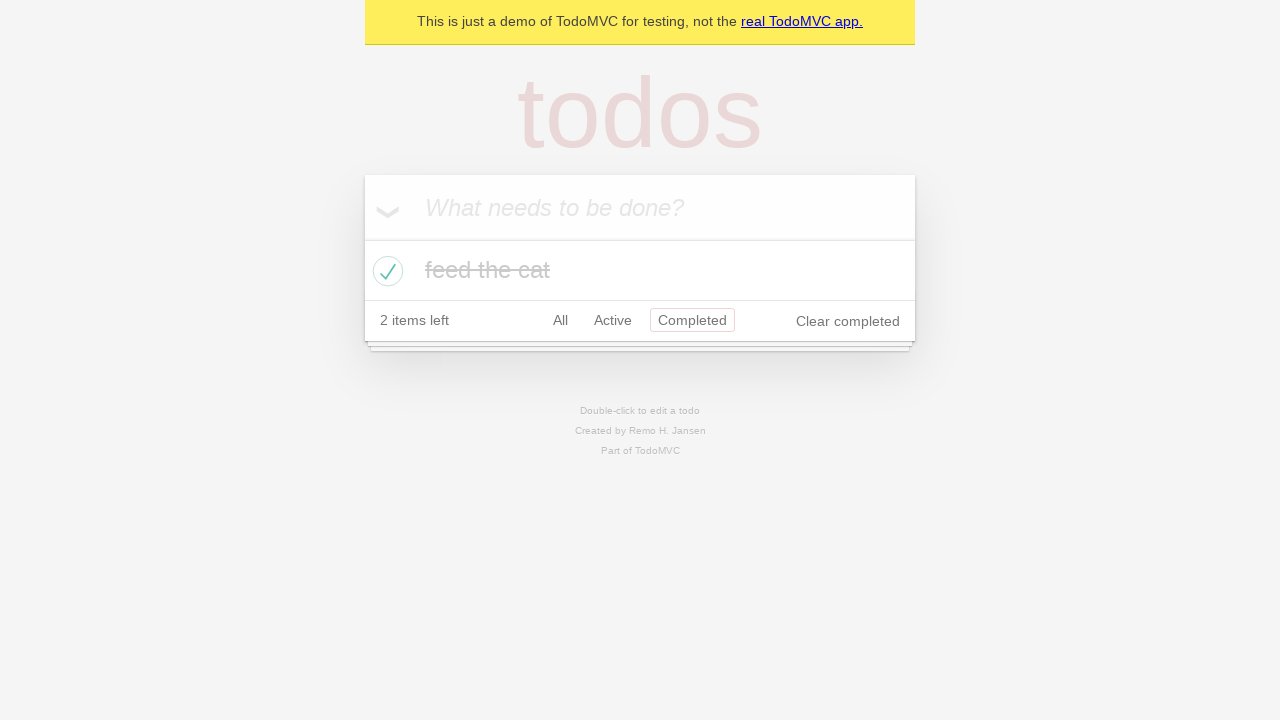

Filtered view loaded showing only completed items
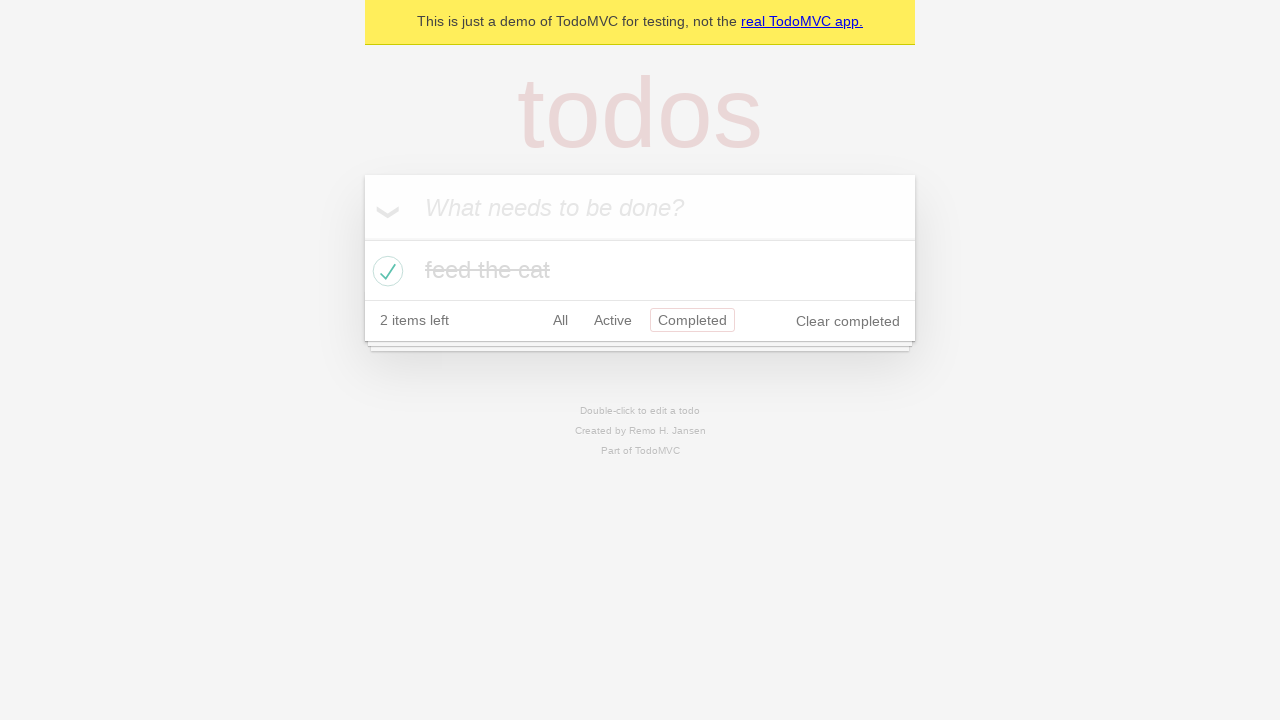

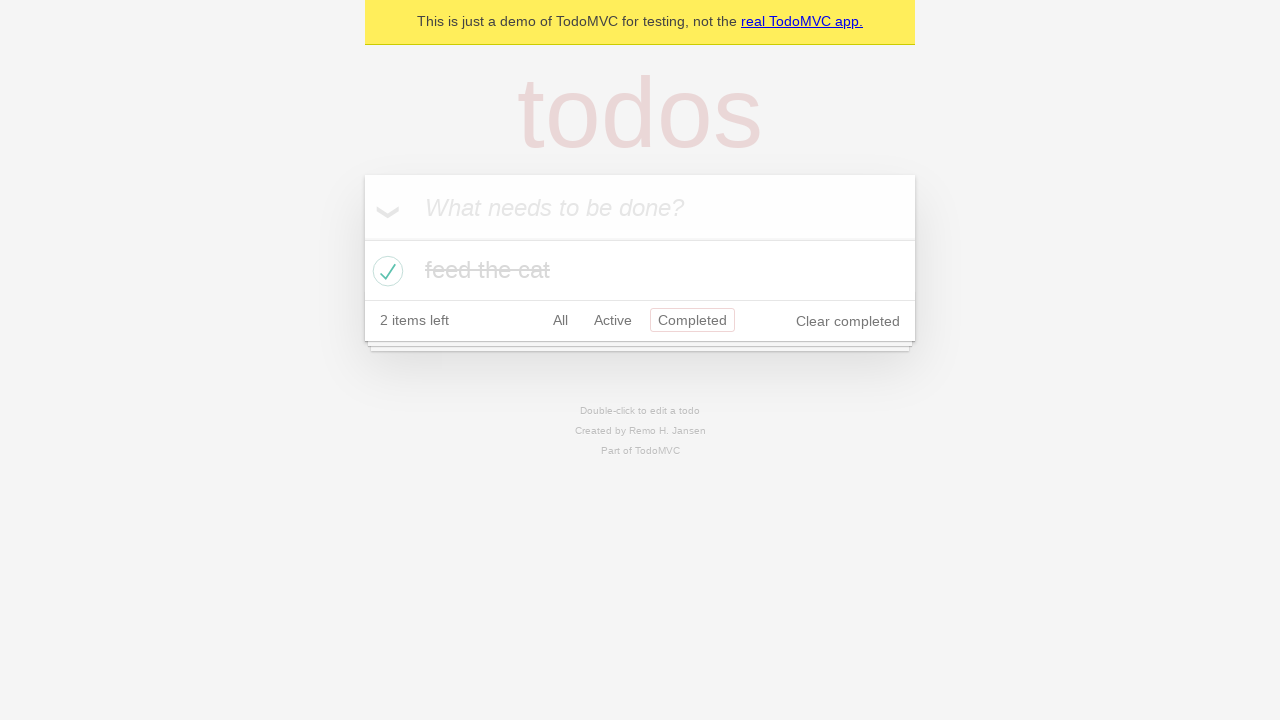